Navigates to a temperature monitoring web app and verifies that the temperature reading element is displayed on the page.

Starting URL: https://psyteam-fc61f.web.app/

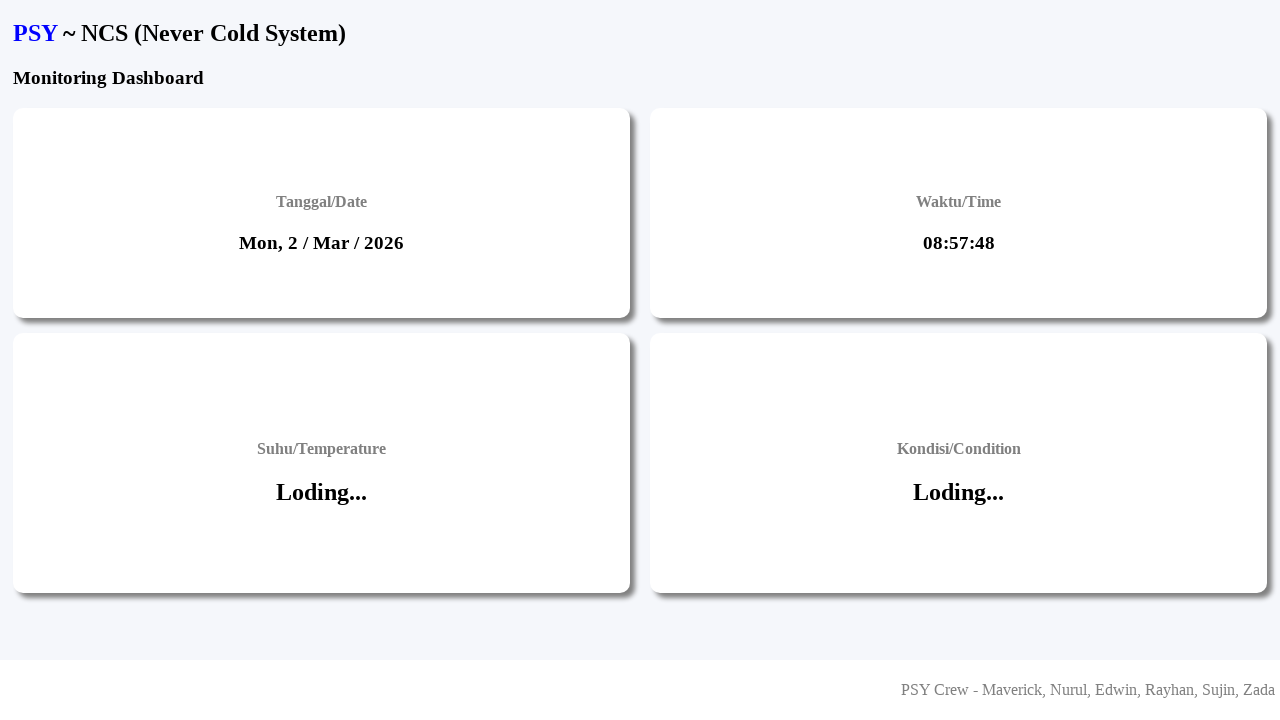

Waited for page to fully load (networkidle)
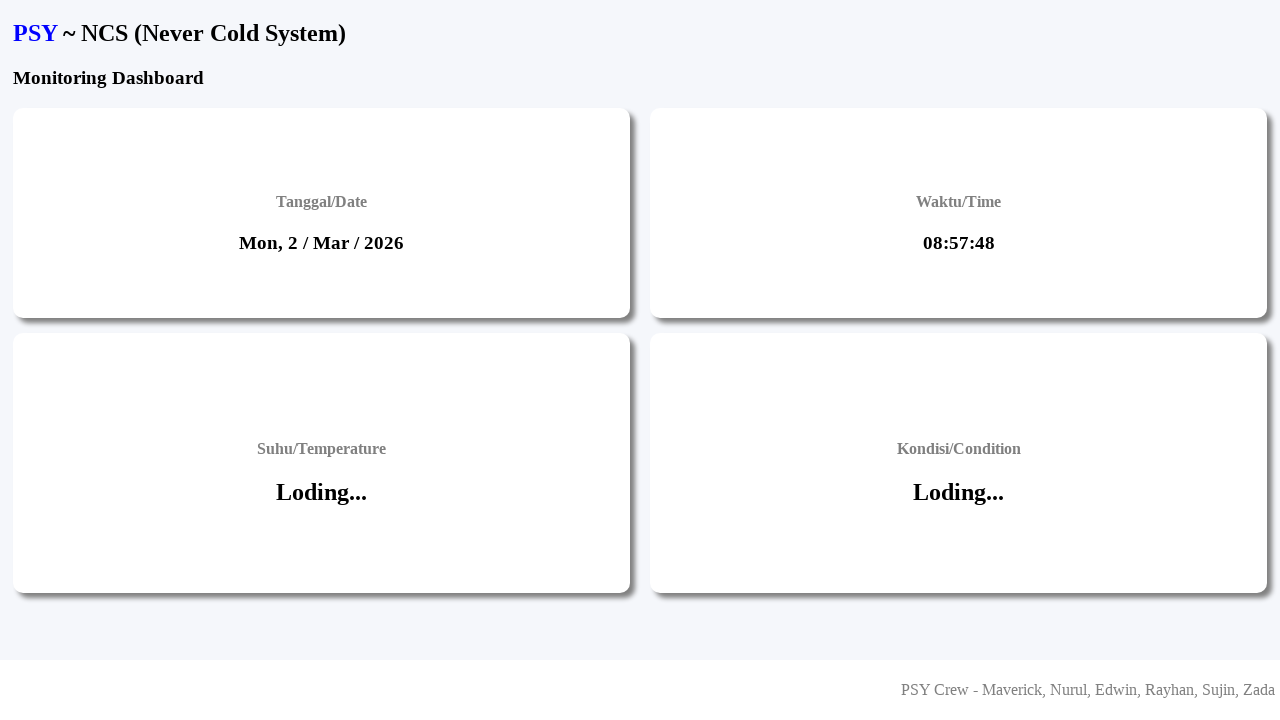

Located temperature reading element
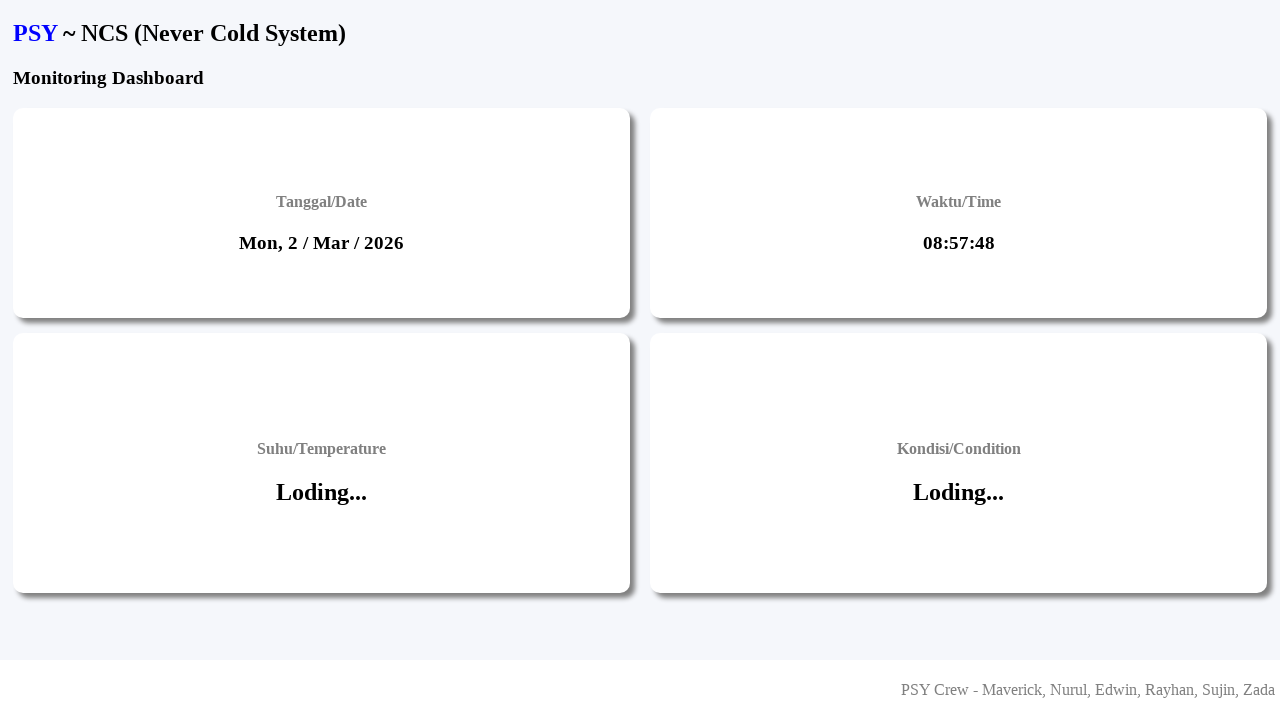

Temperature reading element became visible
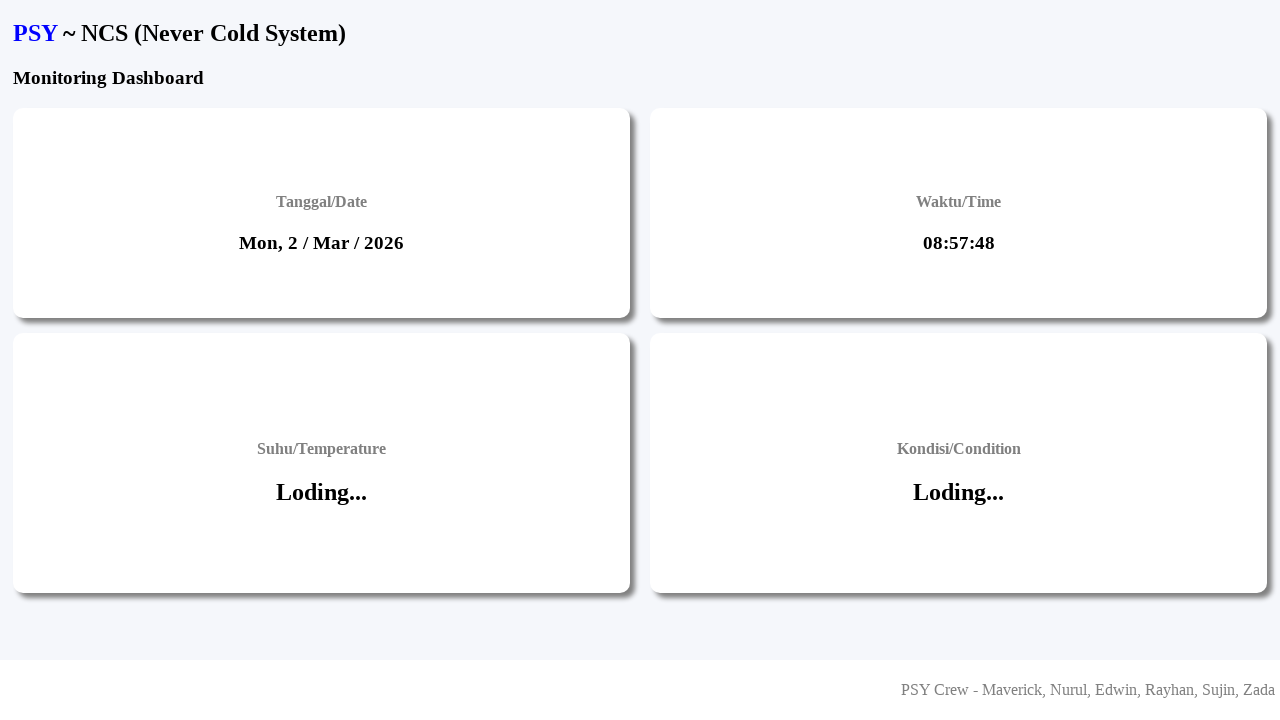

Retrieved temperature text content: 
            Suhu/Temperature
            Loding...
          
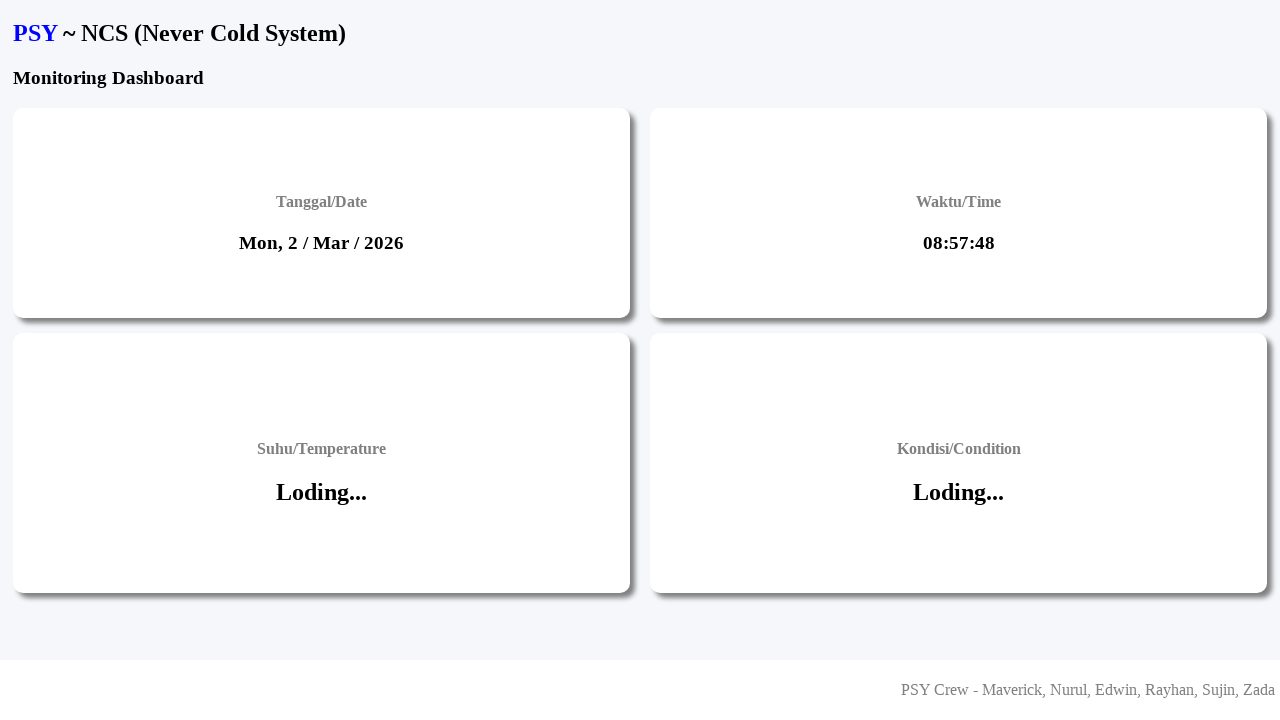

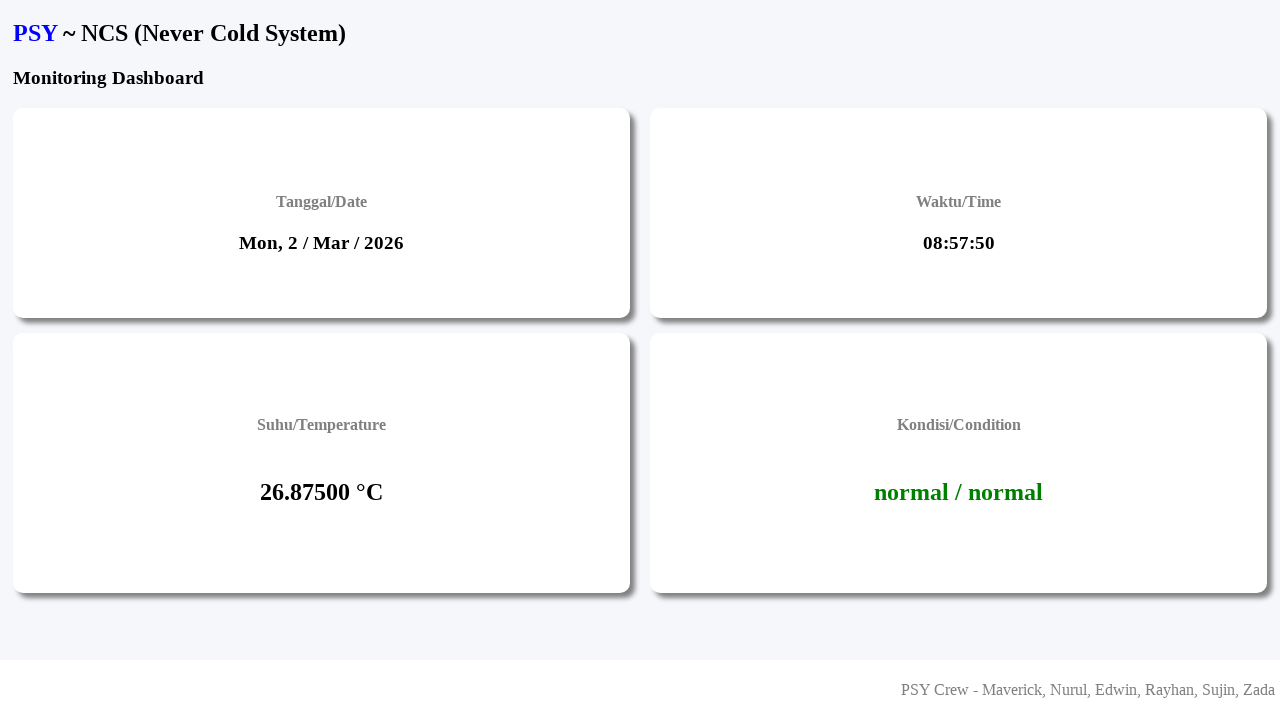